Tests click and hold drag selection functionality by selecting multiple items in a list through drag gesture

Starting URL: https://automationfc.github.io/jquery-selectable/

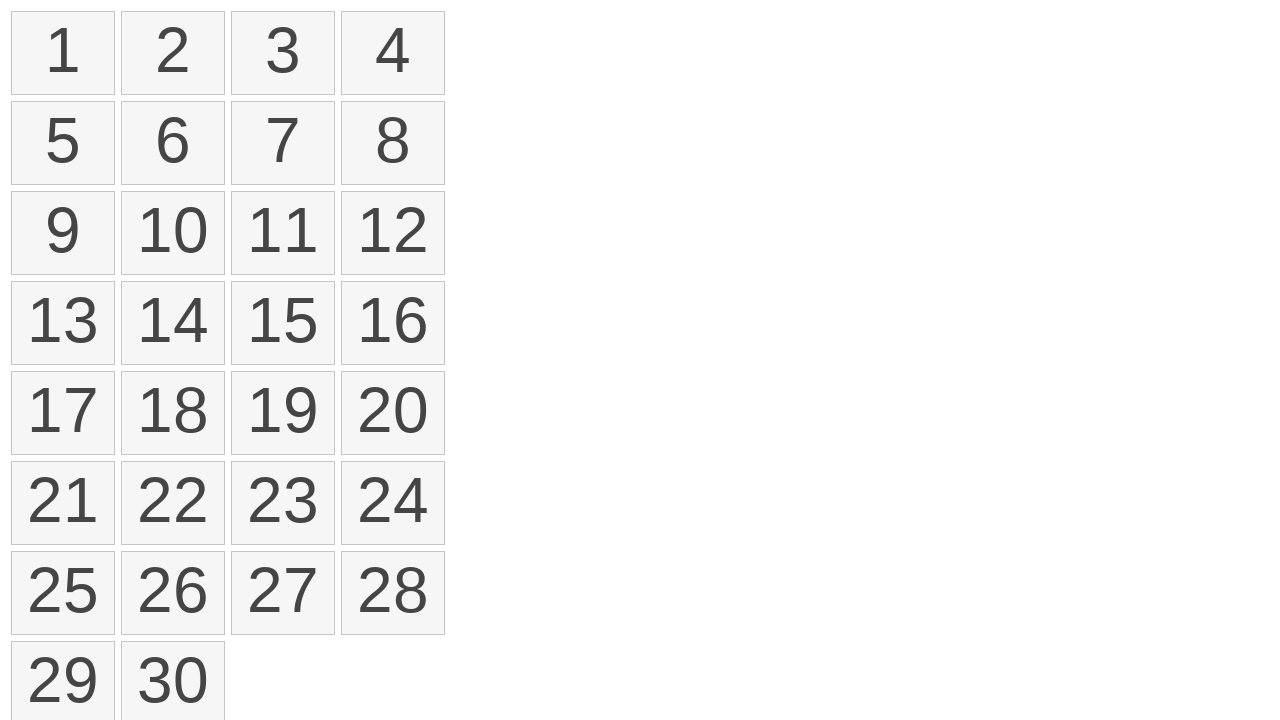

Waited for selectable items to load
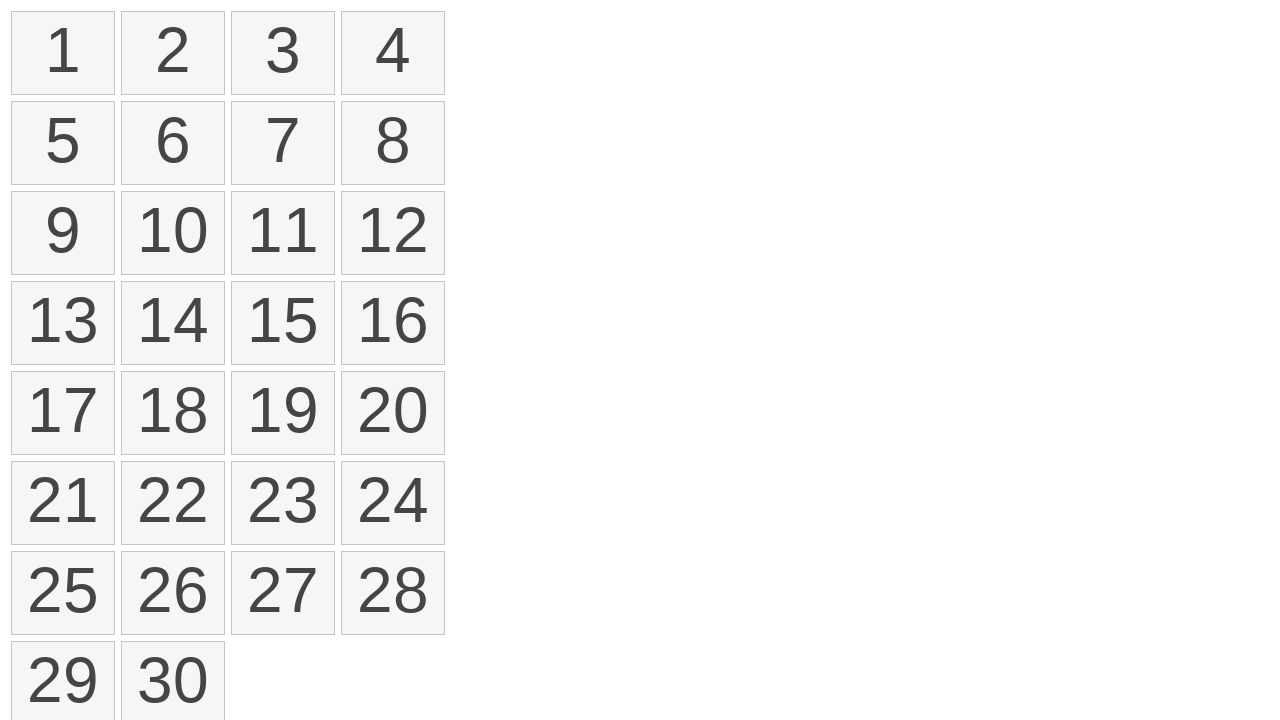

Located all selectable list items
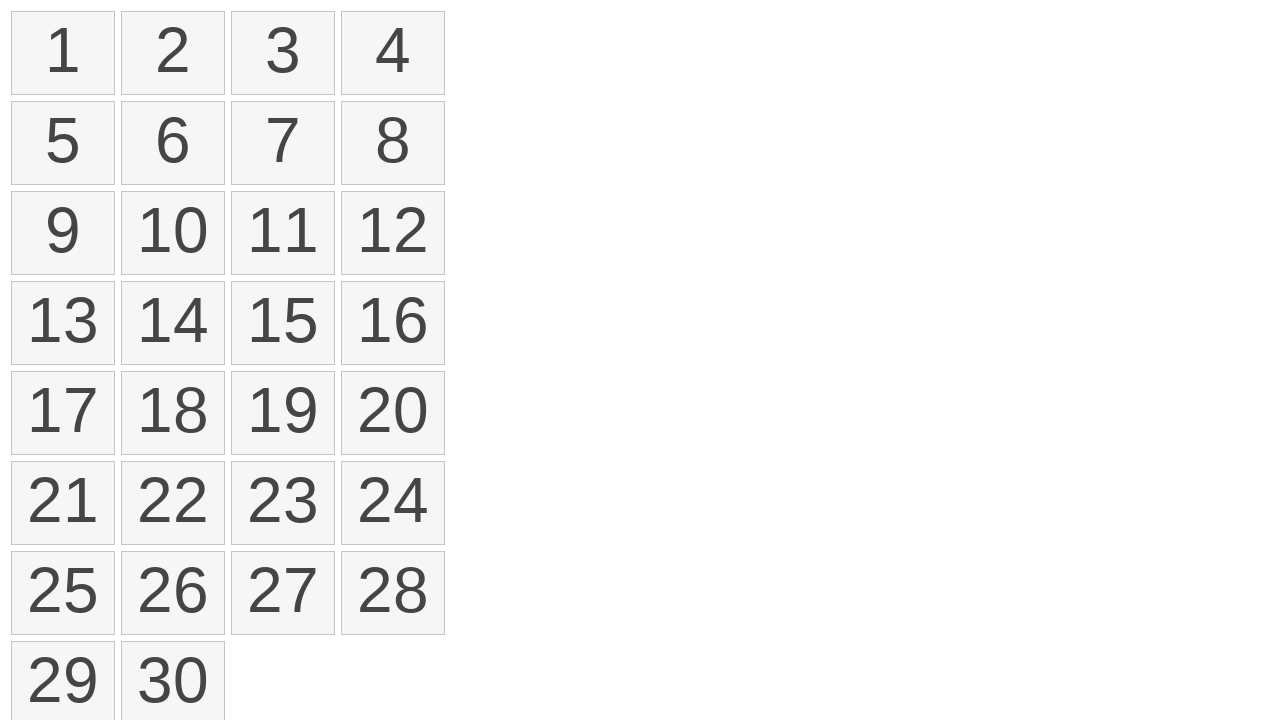

Retrieved first item from list
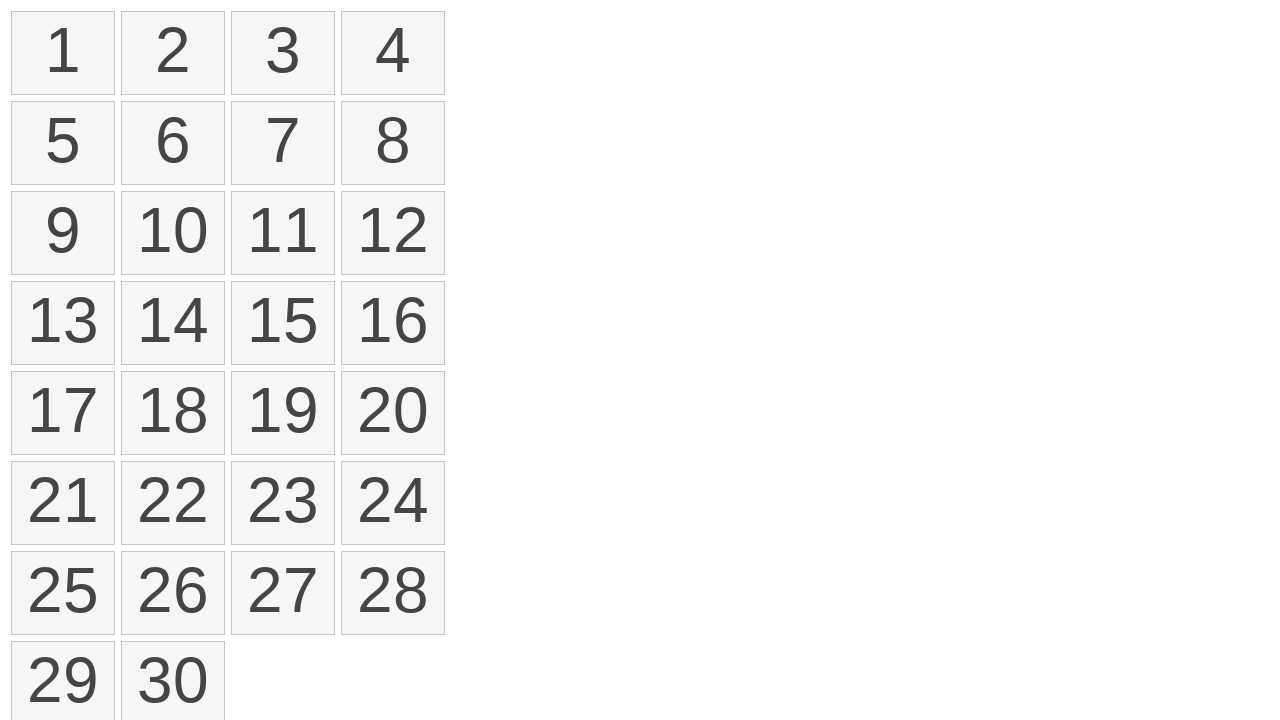

Retrieved fourth item from list
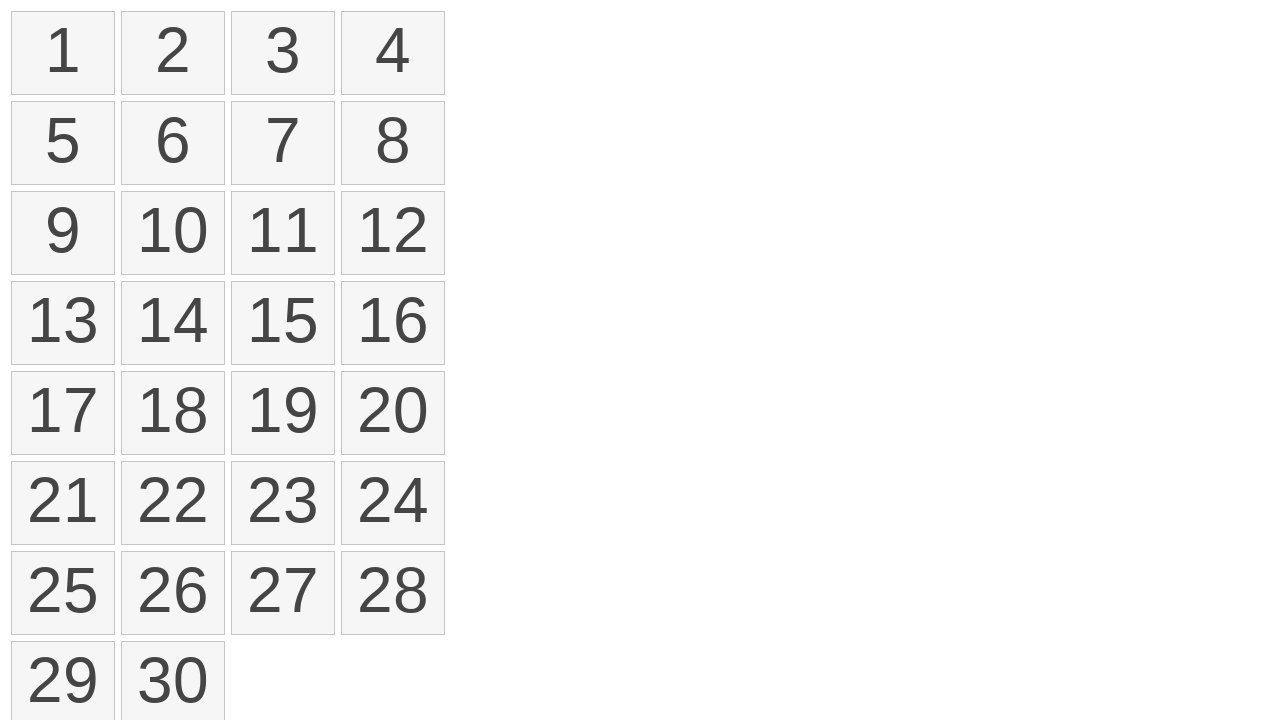

Got bounding box of first item
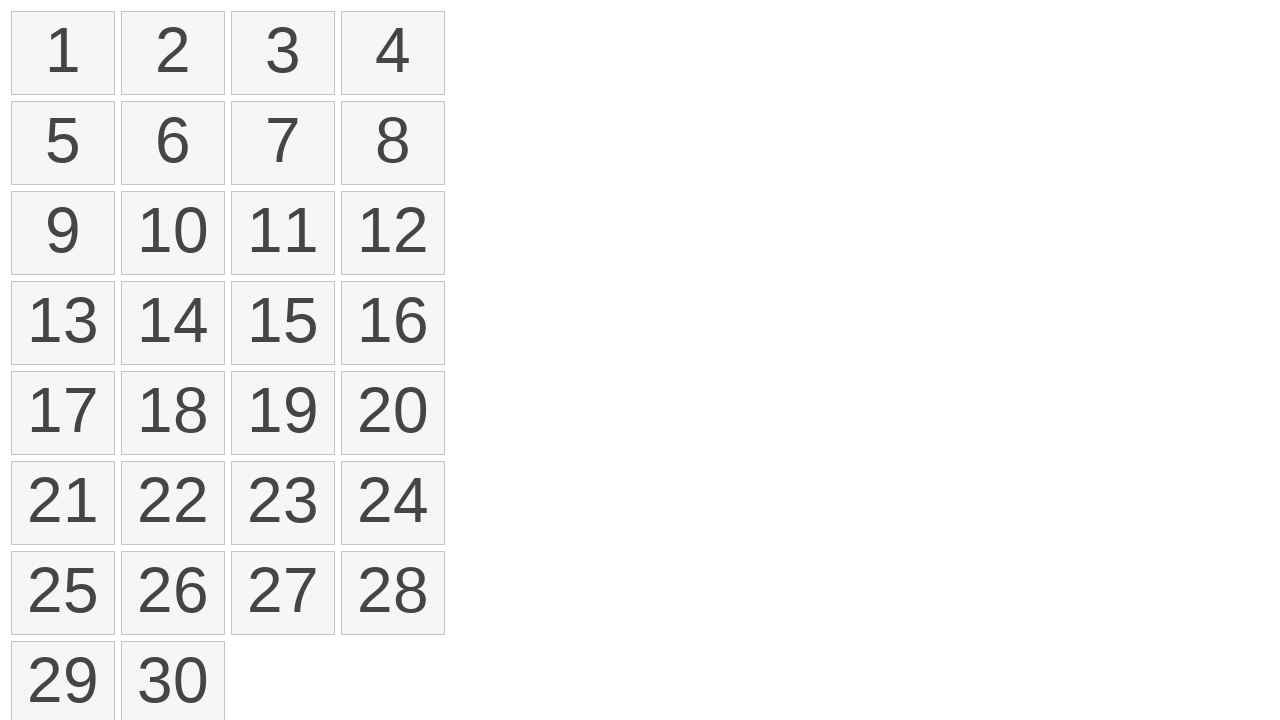

Got bounding box of fourth item
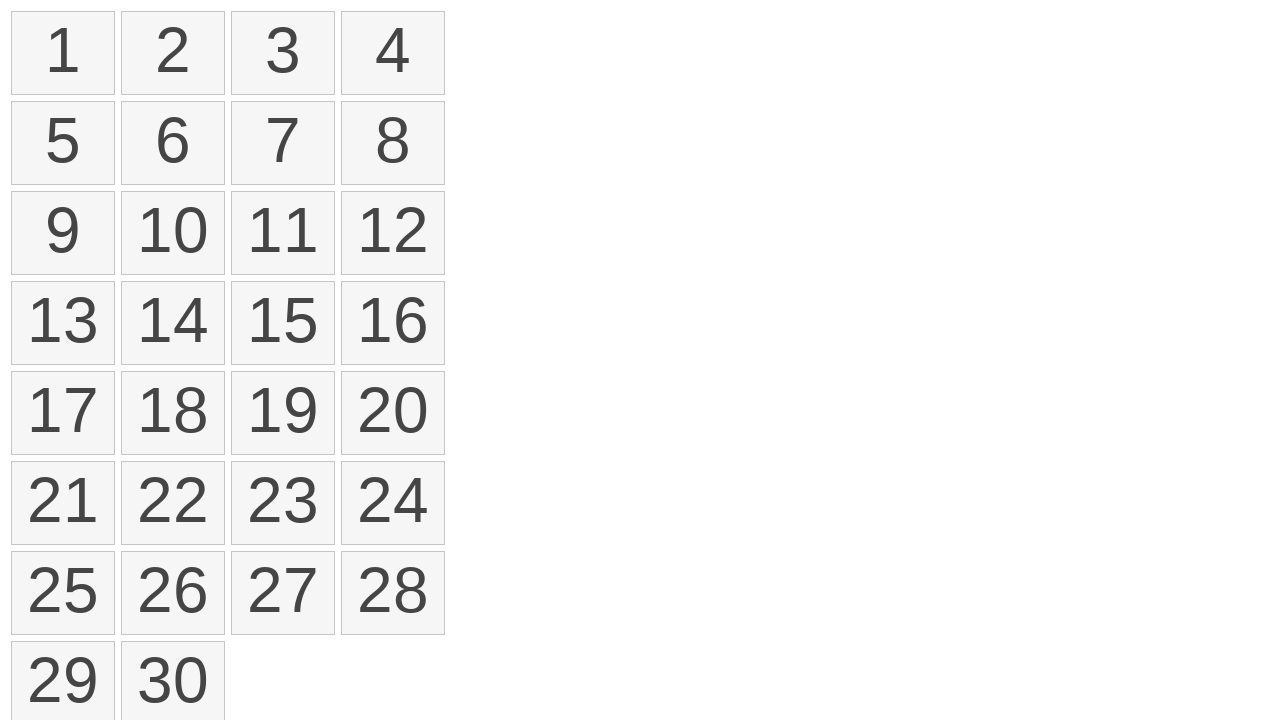

Moved mouse to center of first item at (63, 53)
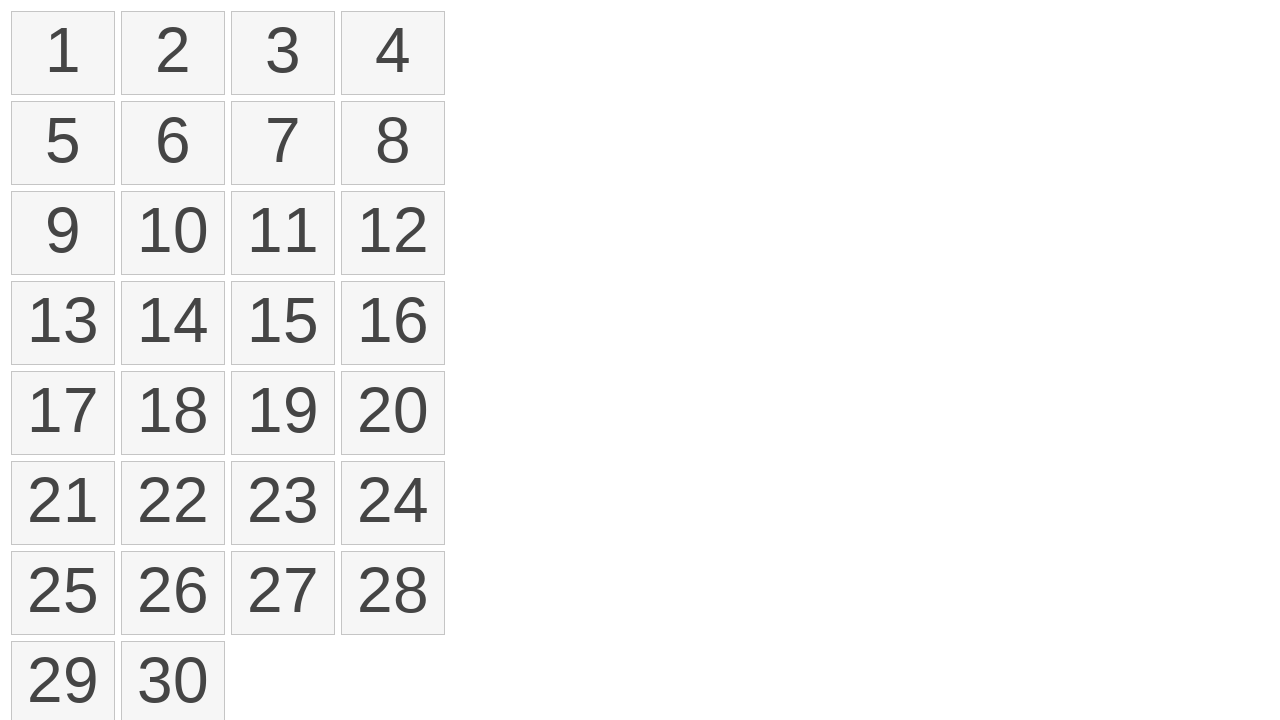

Pressed mouse button down to start drag at (63, 53)
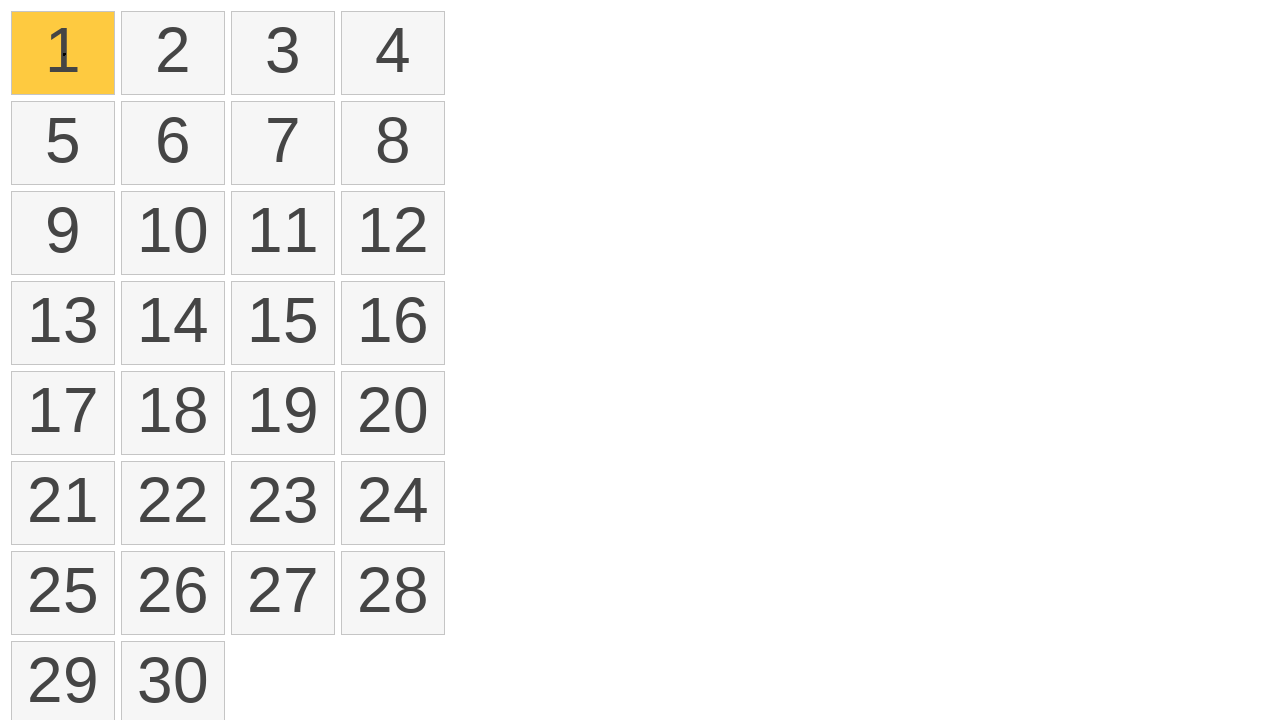

Dragged mouse to center of fourth item at (393, 53)
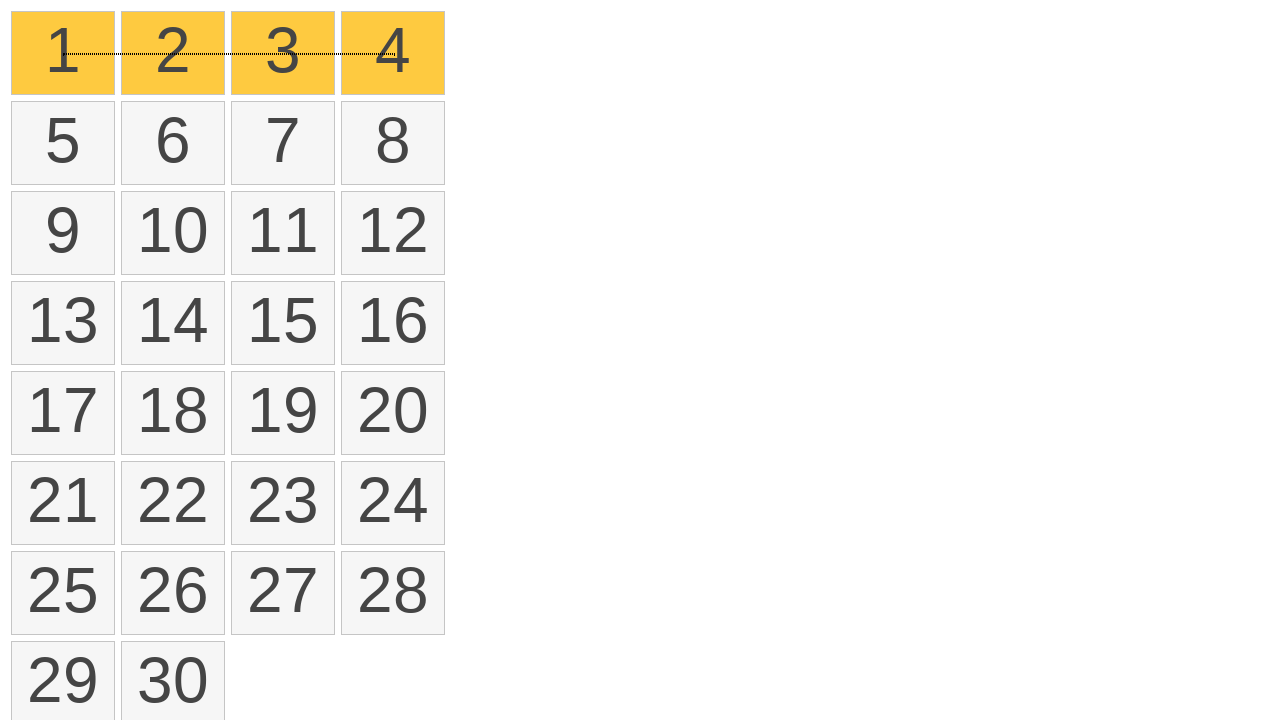

Released mouse button to complete drag selection at (393, 53)
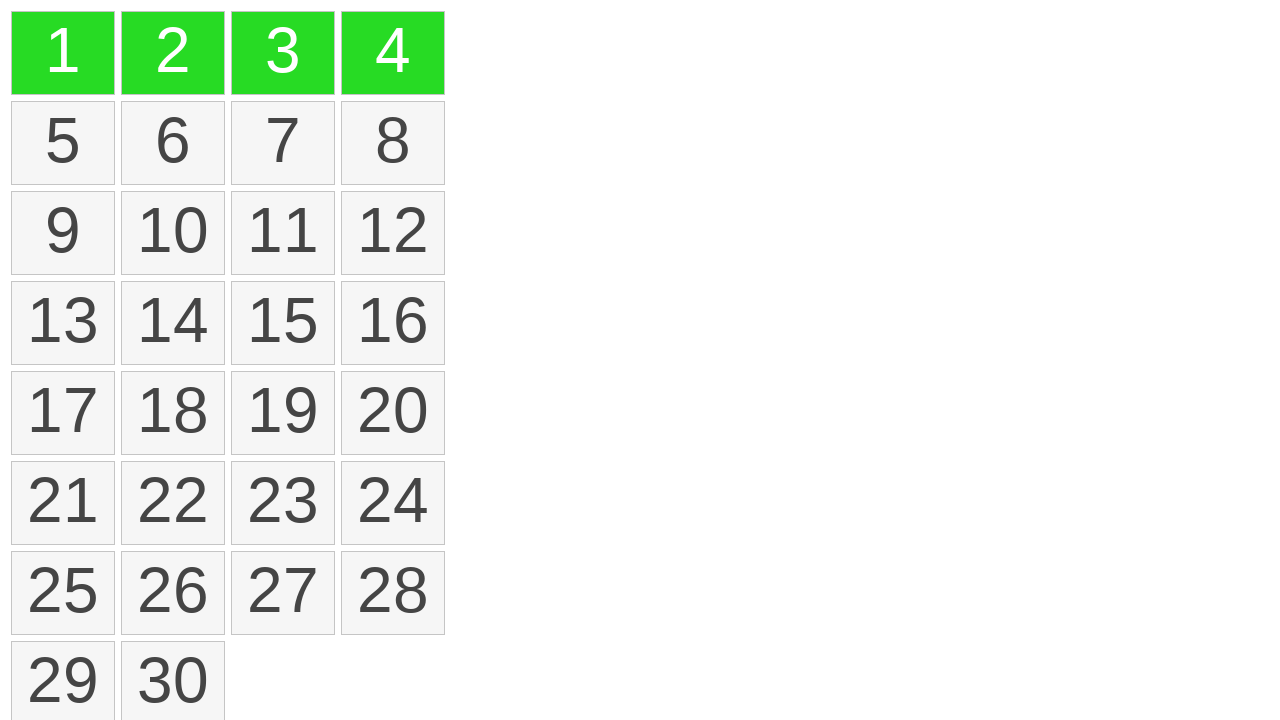

Located all selected items
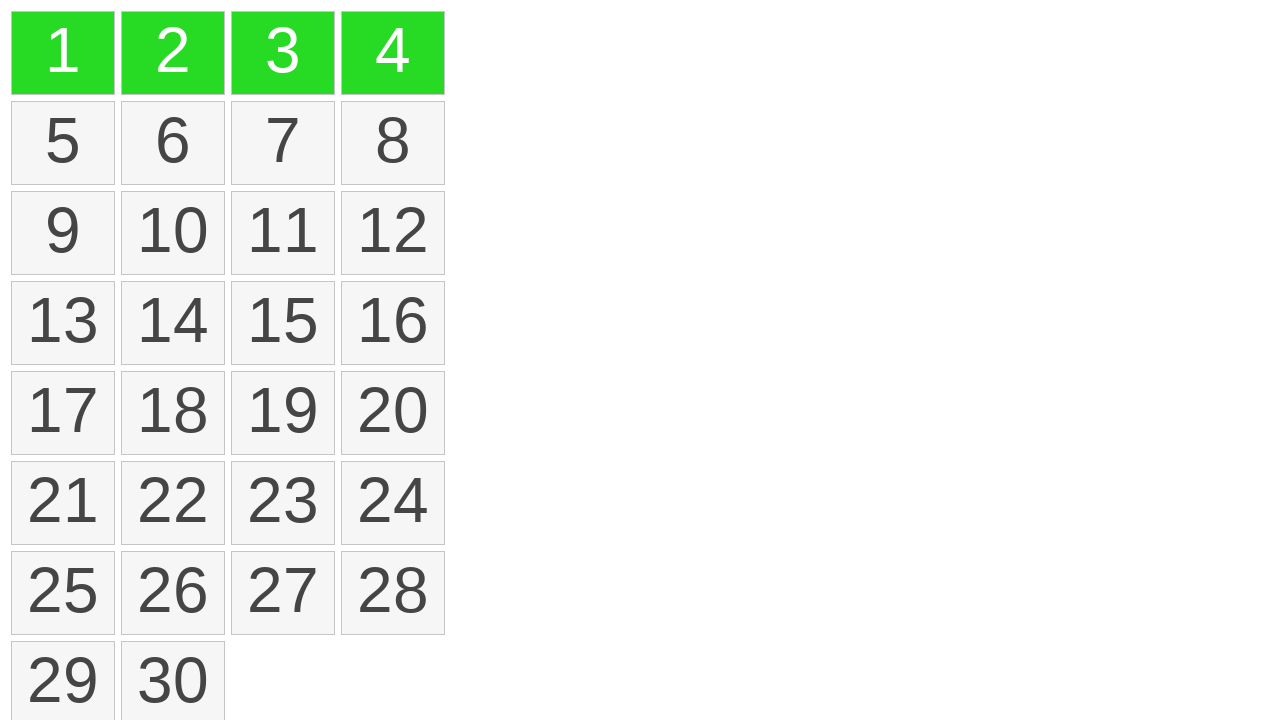

Verified that 4 items are selected after drag operation
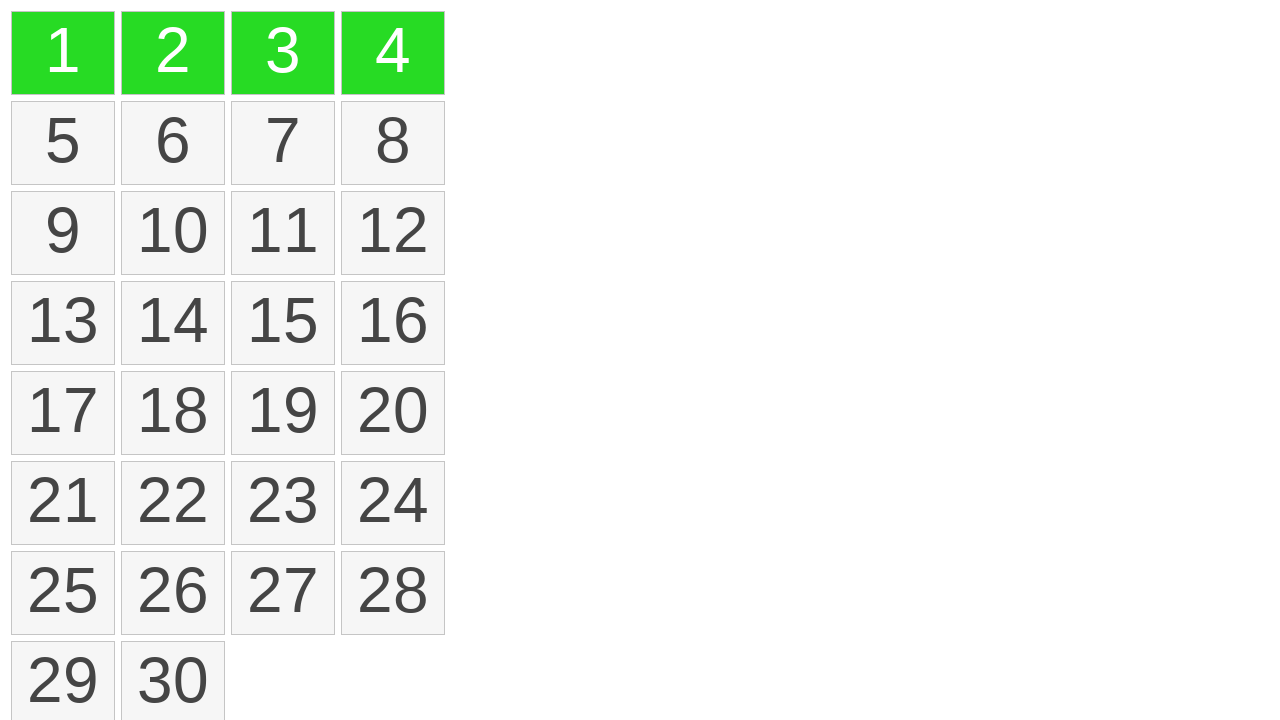

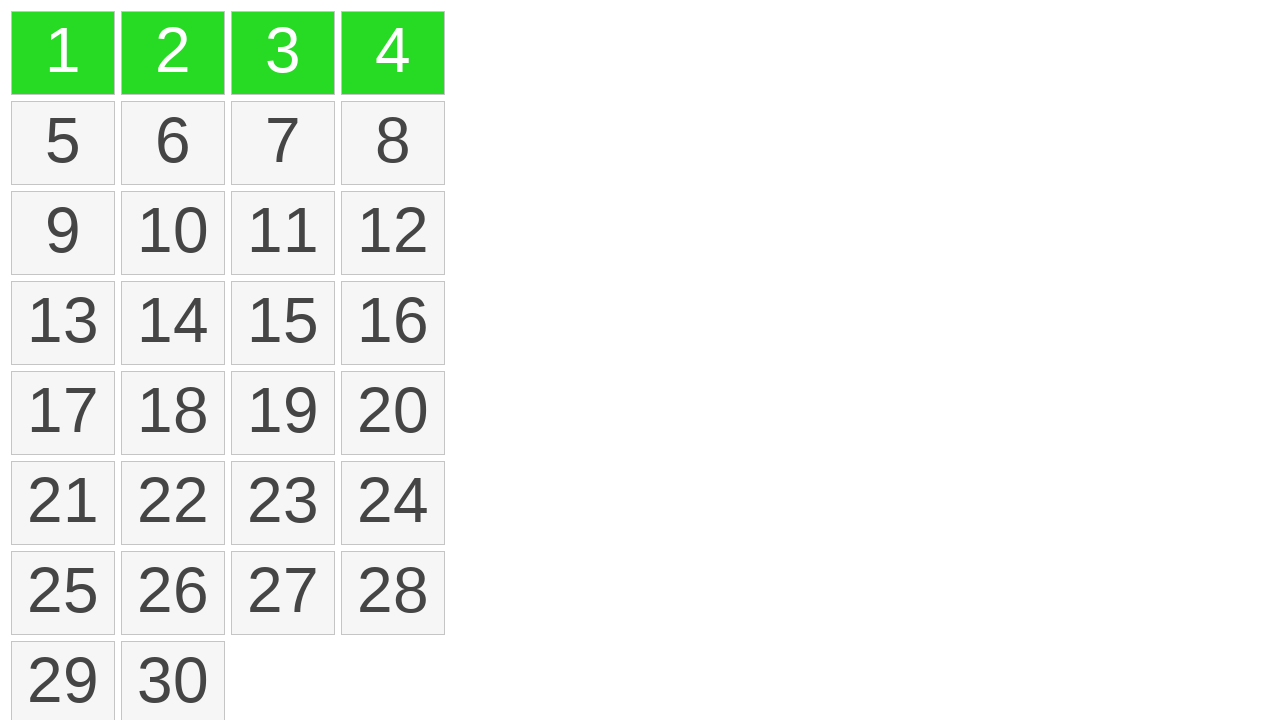